Tests date picker by selecting January from month dropdown, 2055 from year dropdown, and then clicking on January 30, 2055

Starting URL: https://demoqa.com/date-picker

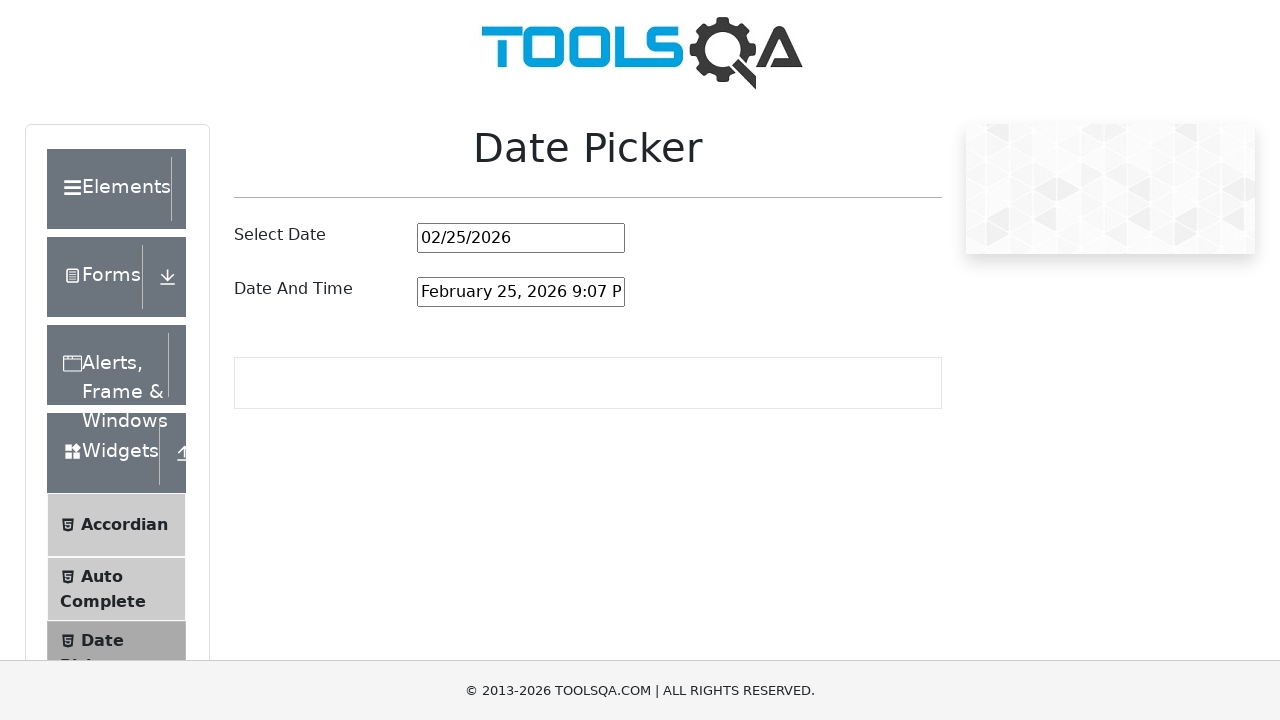

Clicked on date input to open date picker at (521, 238) on #datePickerMonthYearInput
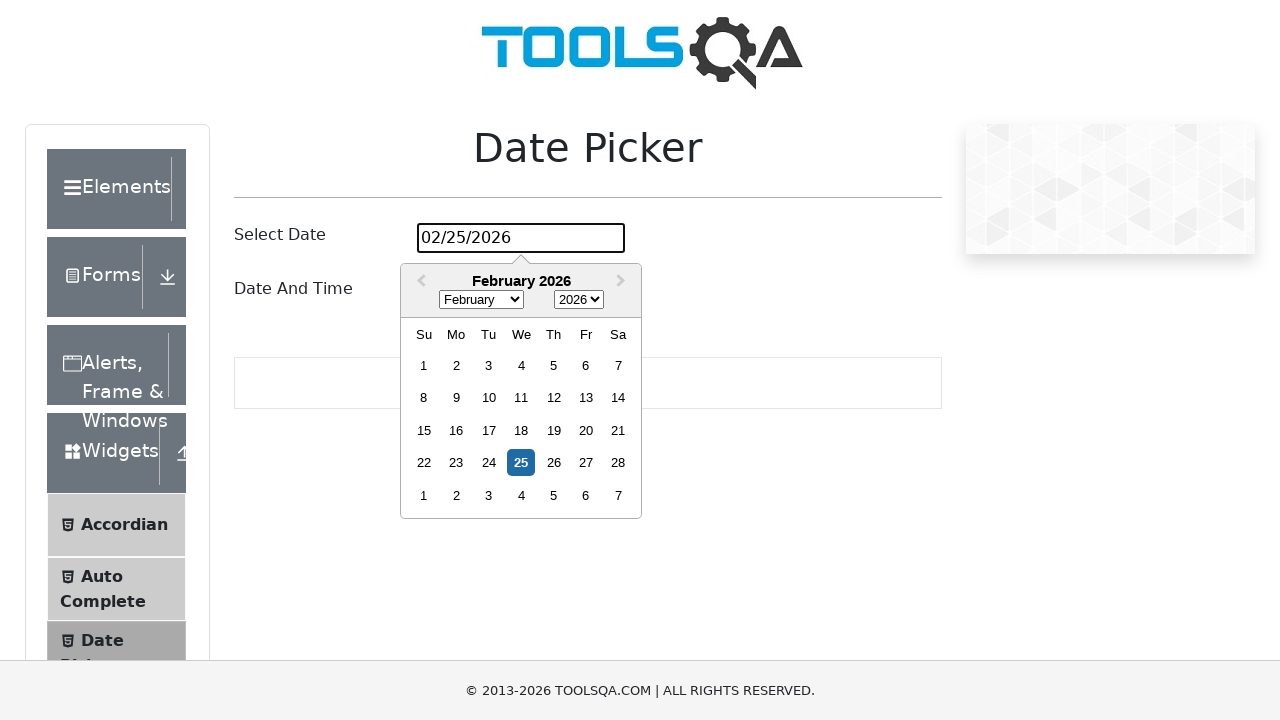

Selected January from month dropdown on .react-datepicker__month-select
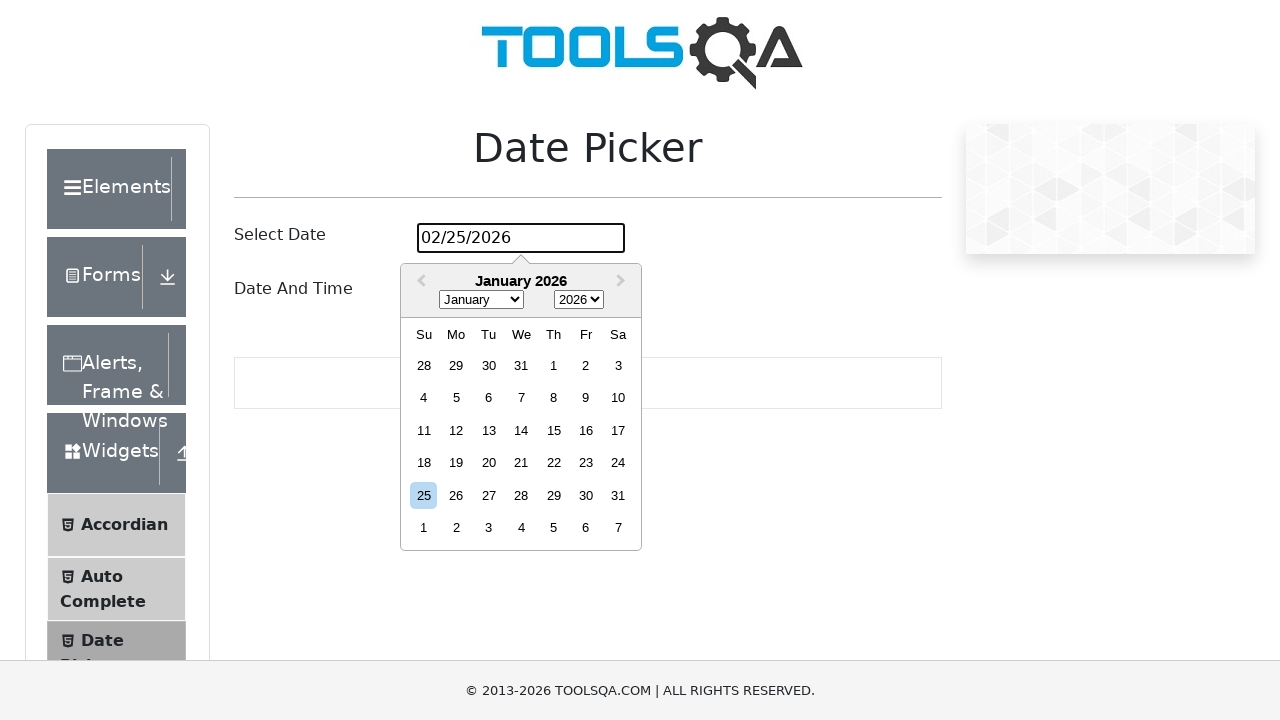

Selected 2055 from year dropdown on .react-datepicker__year-select
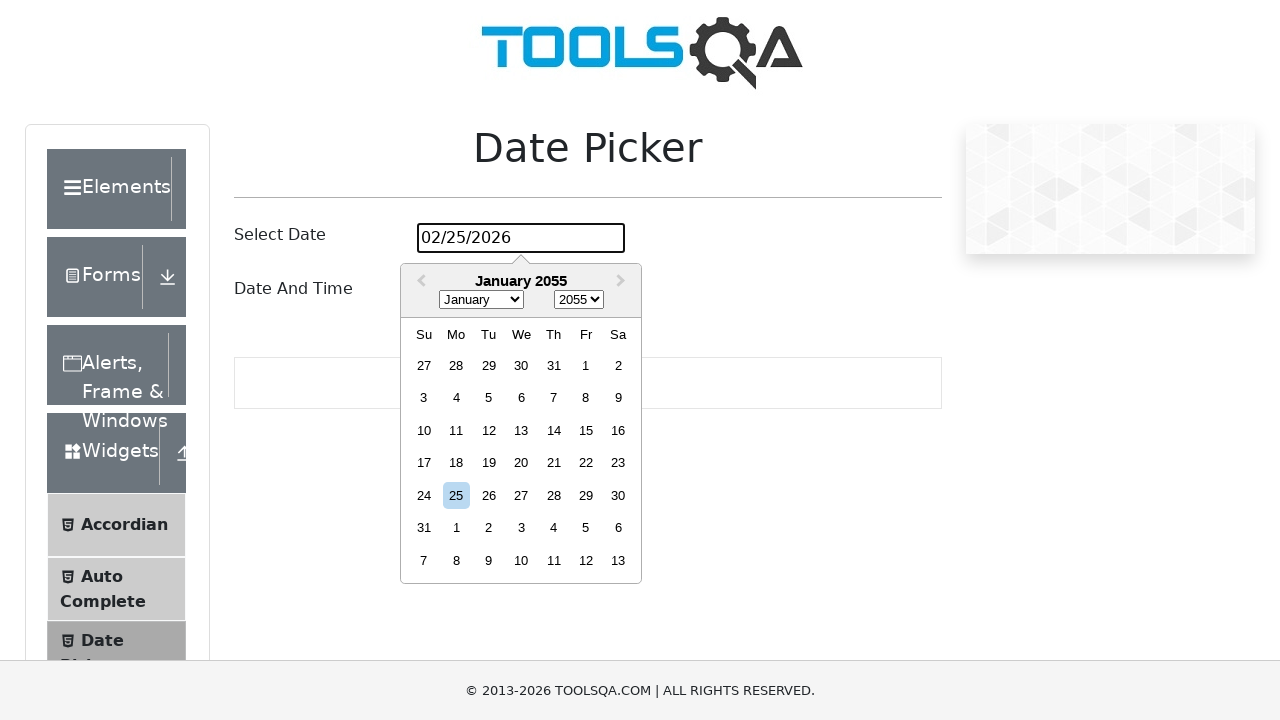

Clicked on January 30, 2055 to select the date at (618, 495) on div[aria-label='Choose Saturday, January 30th, 2055']
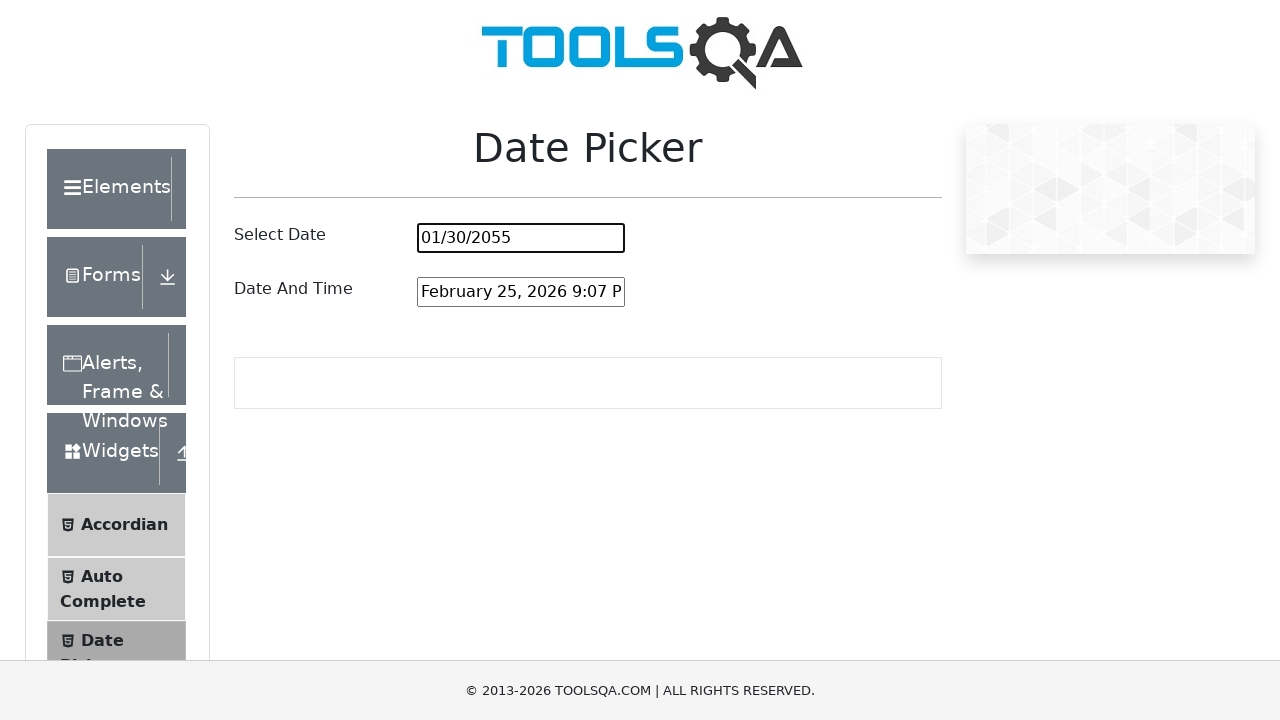

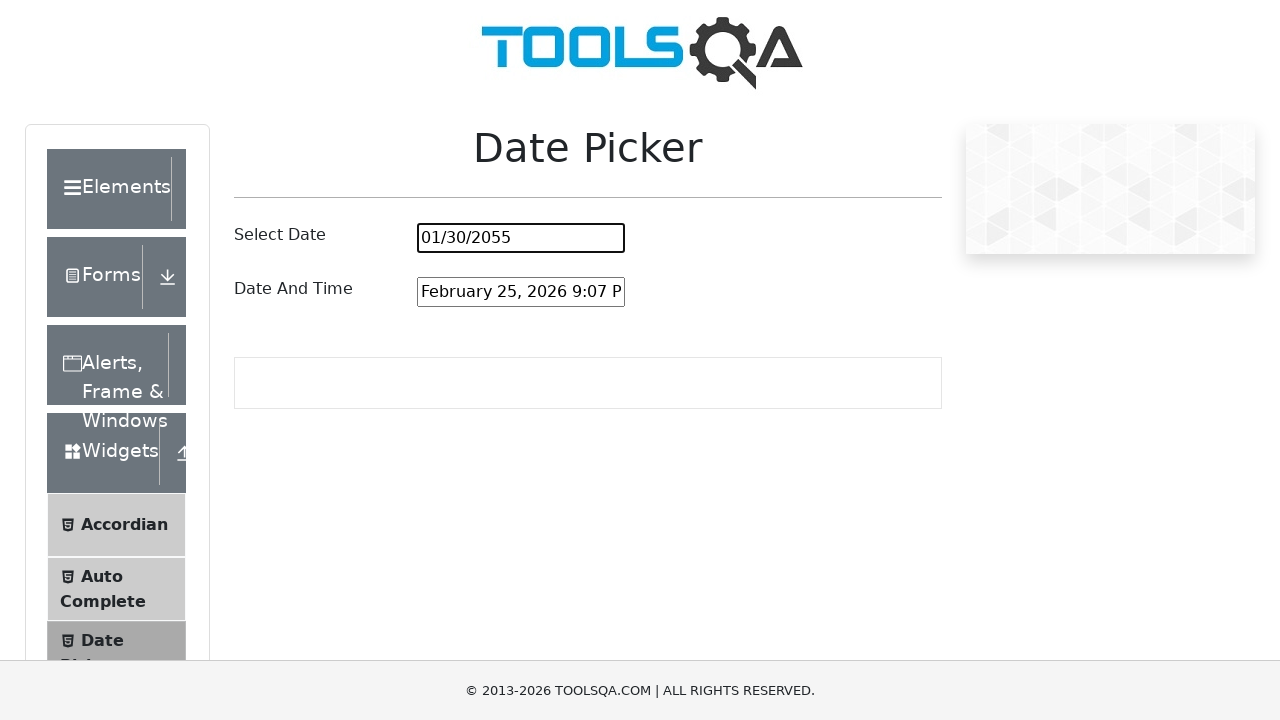